Tests table sorting by clicking the Due column header twice and verifying the values are sorted in descending order

Starting URL: http://the-internet.herokuapp.com/tables

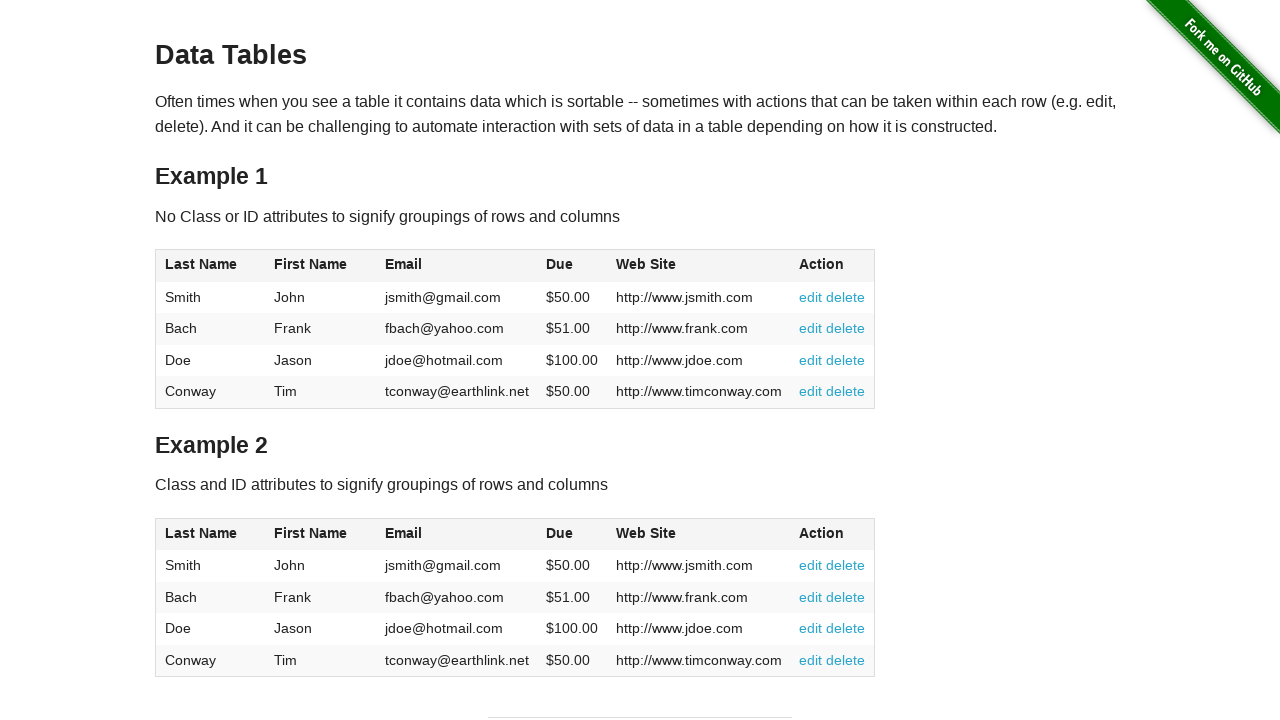

Clicked Due column header (first click) at (572, 266) on #table1 thead tr th:nth-of-type(4)
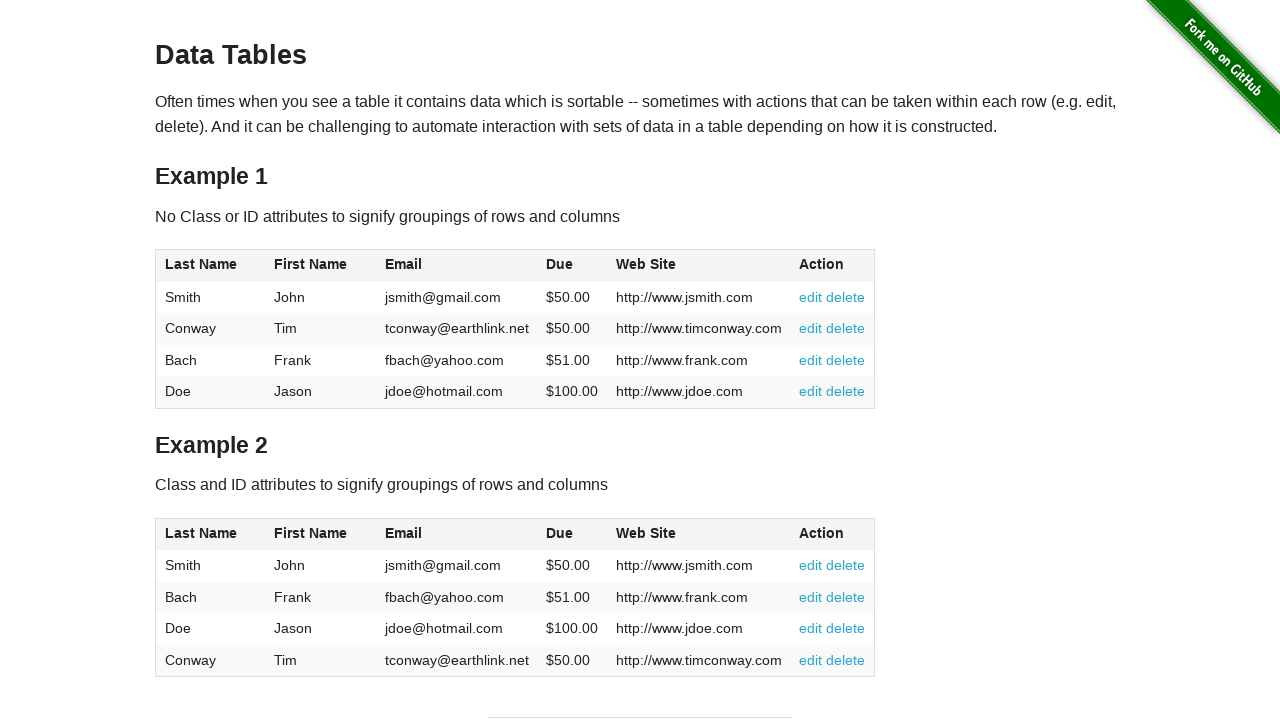

Clicked Due column header (second click to sort descending) at (572, 266) on #table1 thead tr th:nth-of-type(4)
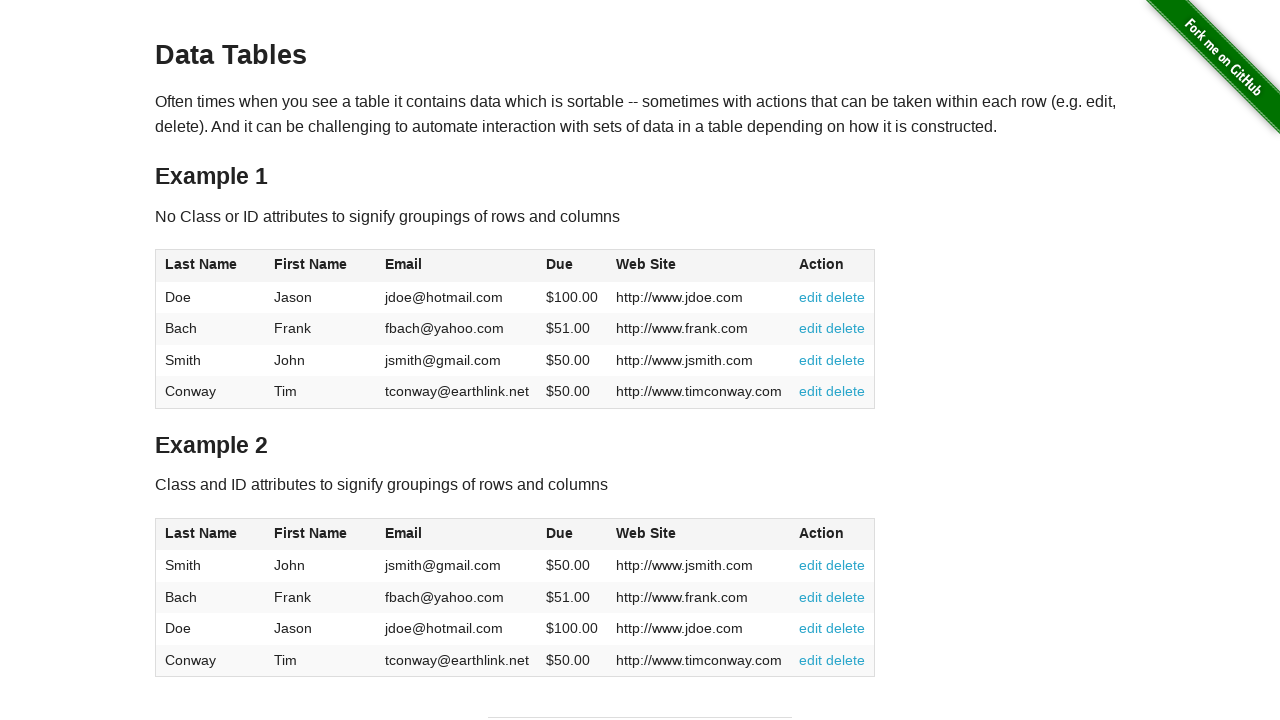

Due column values loaded in table
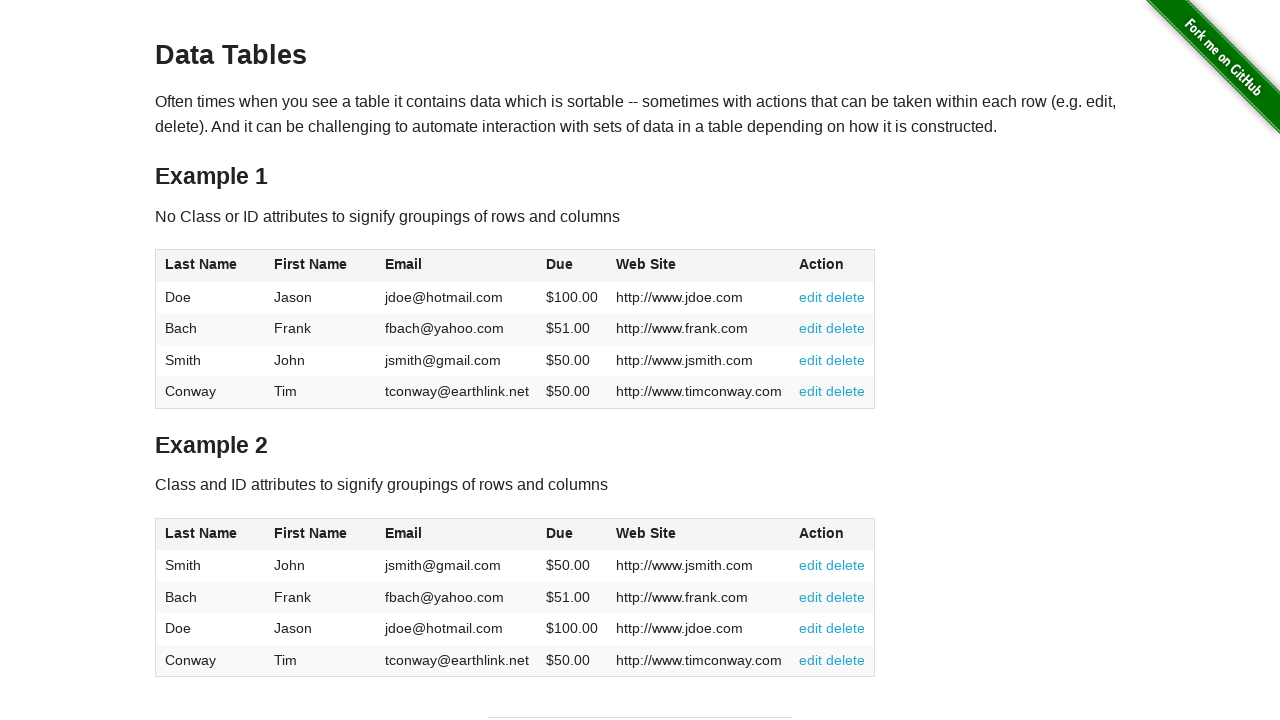

Retrieved all Due column values from table
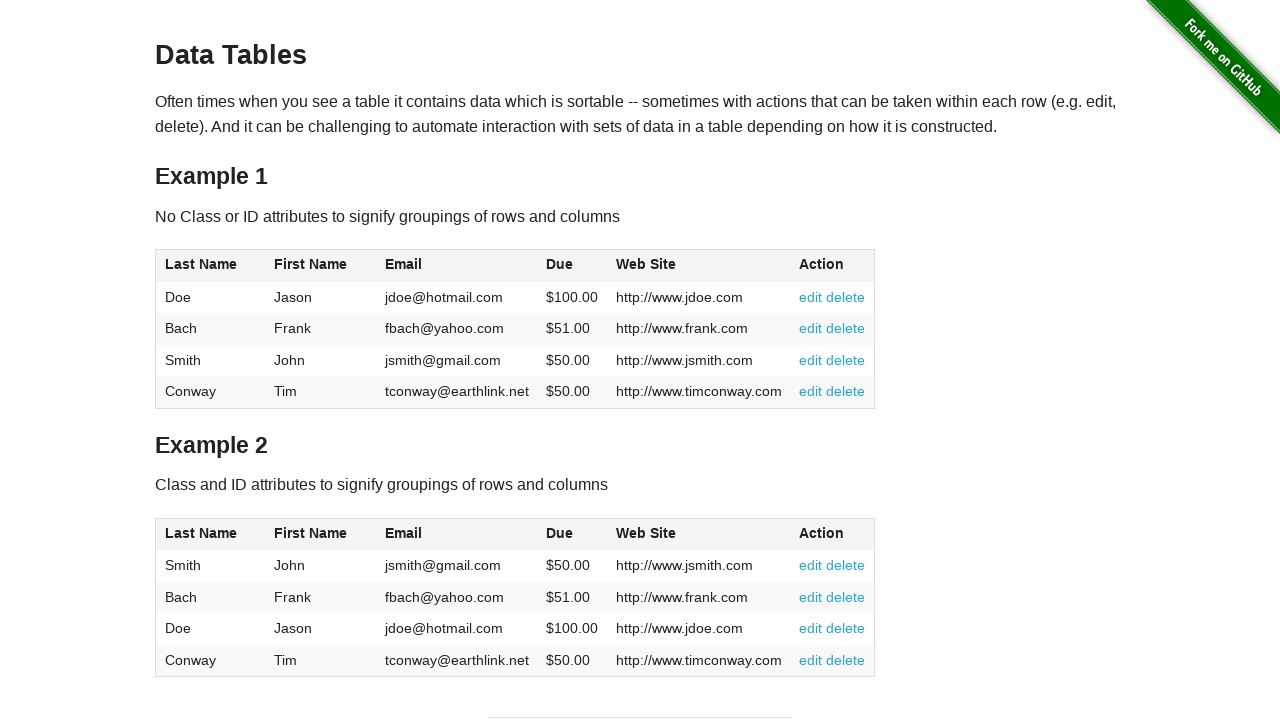

Converted Due values to floats (removed $ signs)
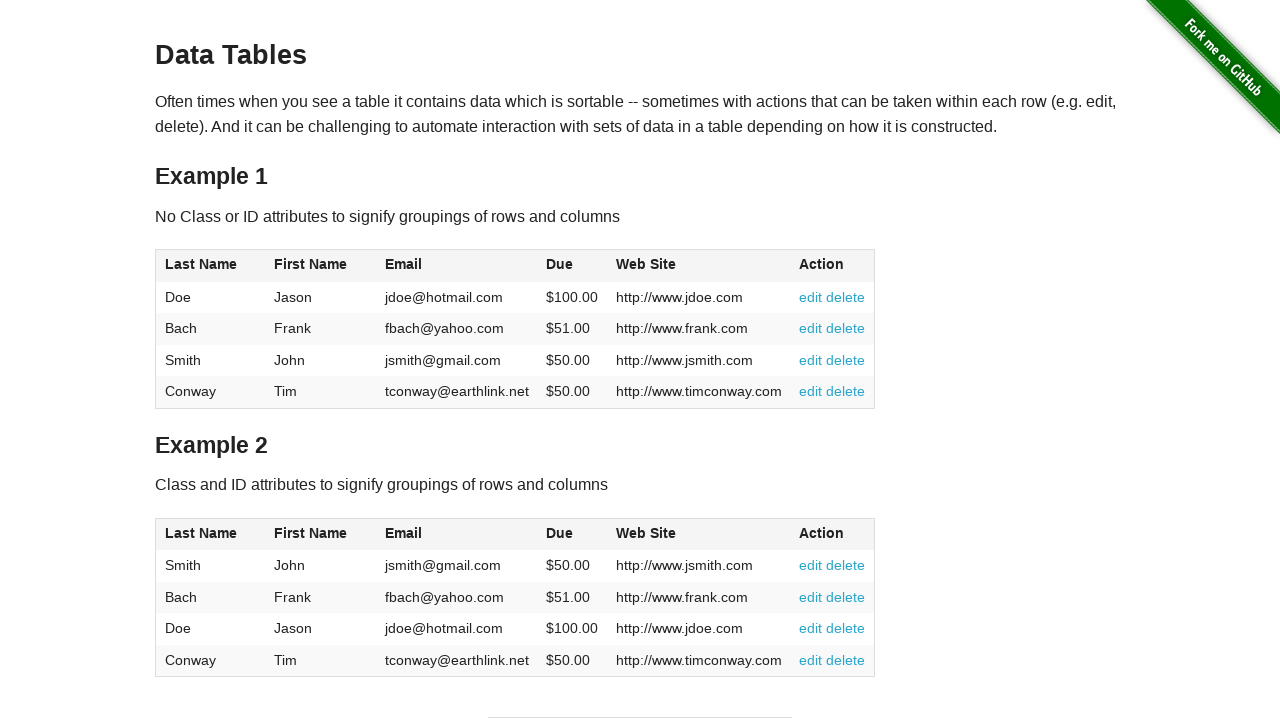

Verified Due column is sorted in descending order
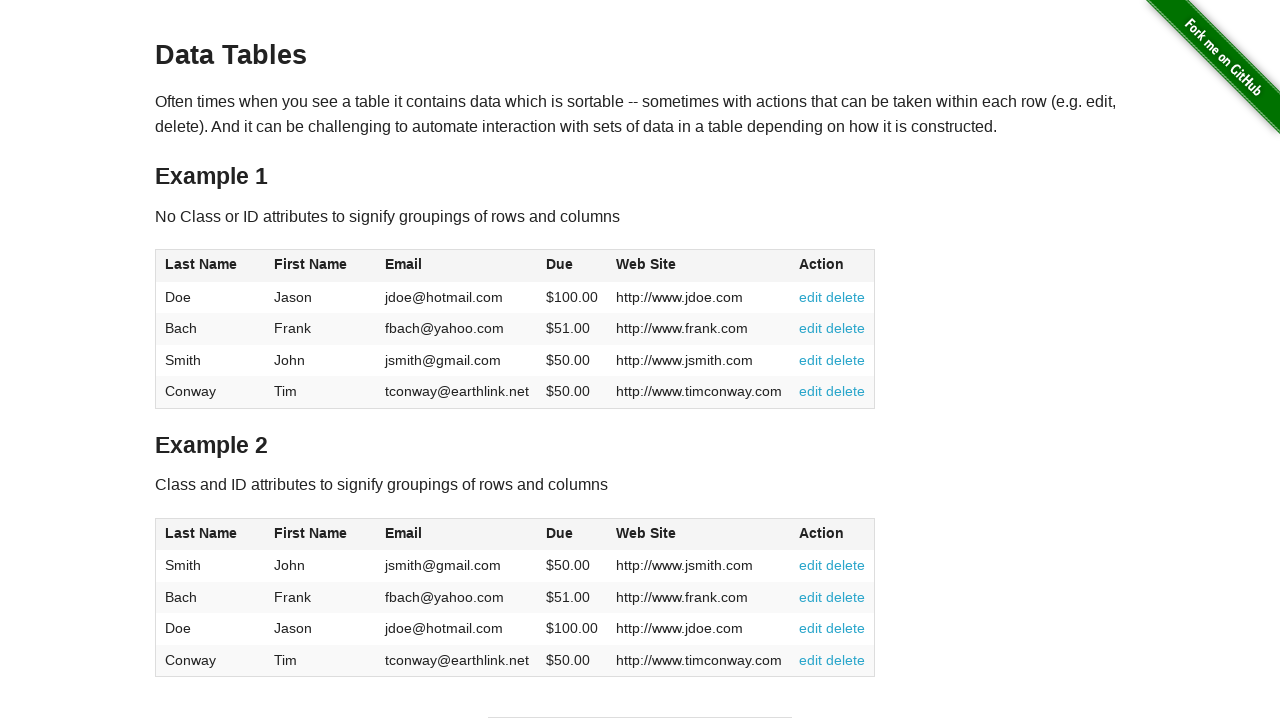

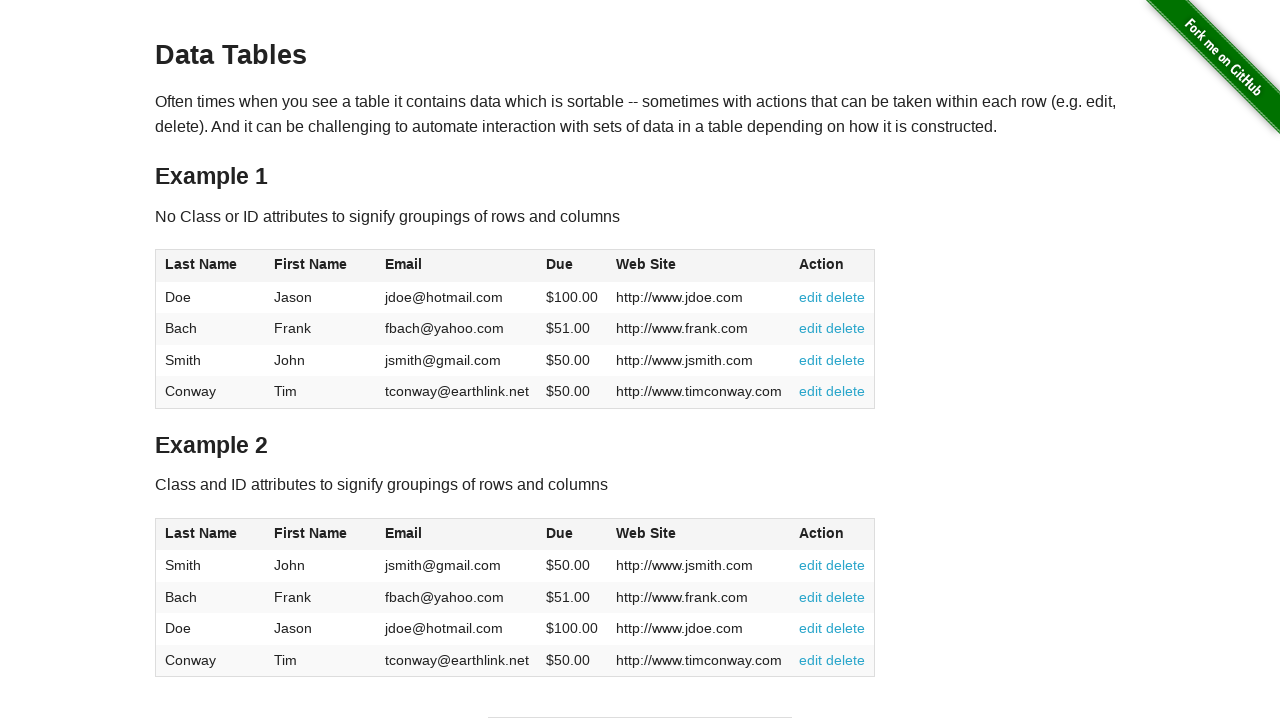